Tests alert popup handling by clicking the Alert button and accepting the browser alert dialog.

Starting URL: https://practice-automation.com/popups/

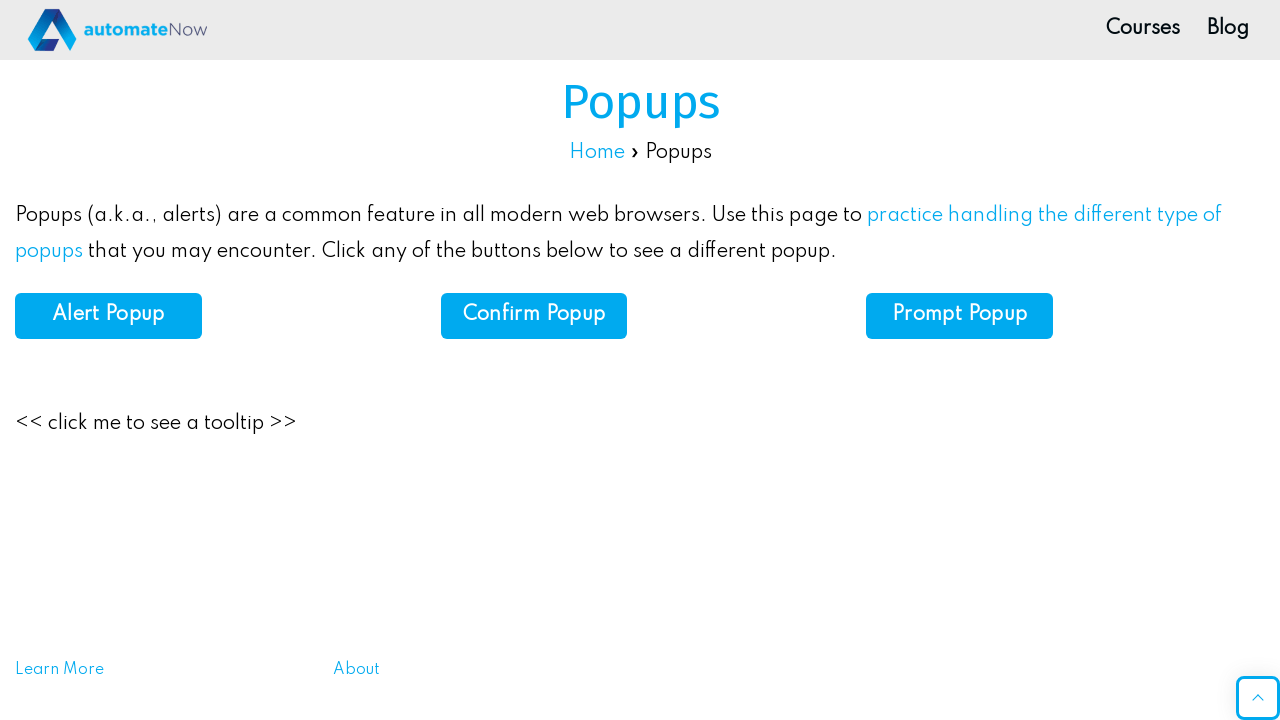

Set up dialog handler to automatically accept alerts
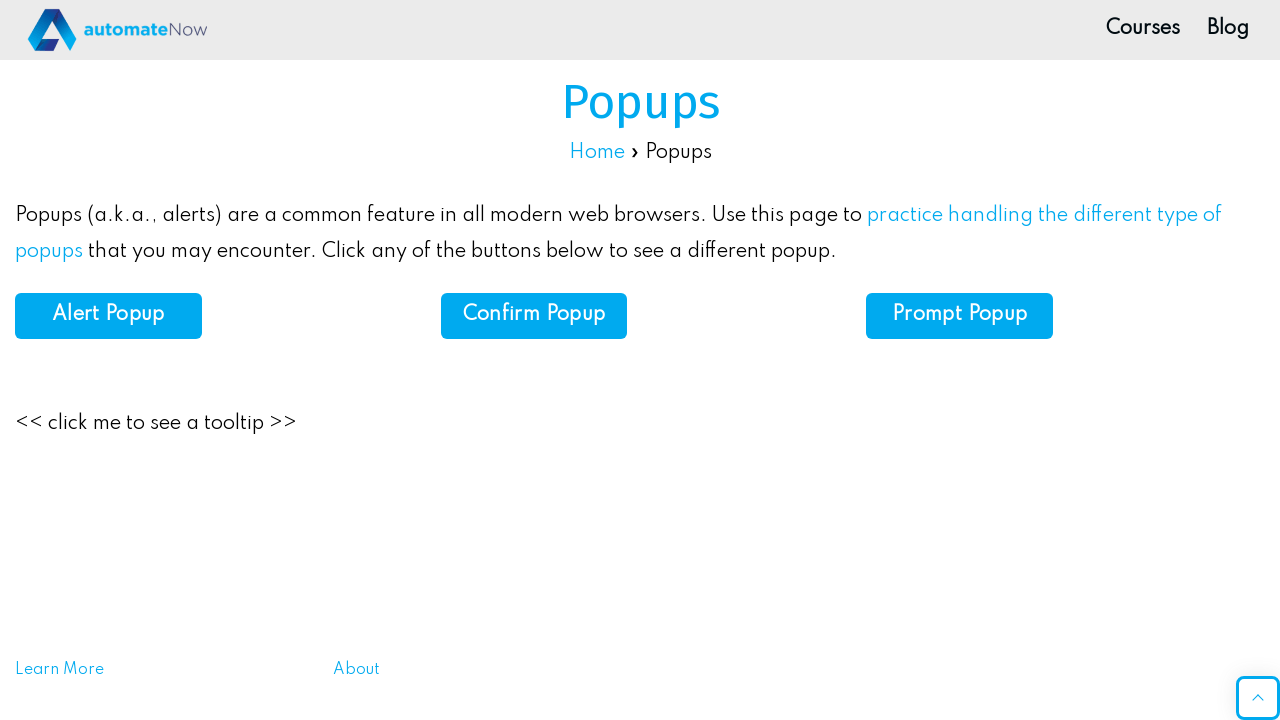

Clicked Alert button to trigger alert popup at (108, 316) on #alert
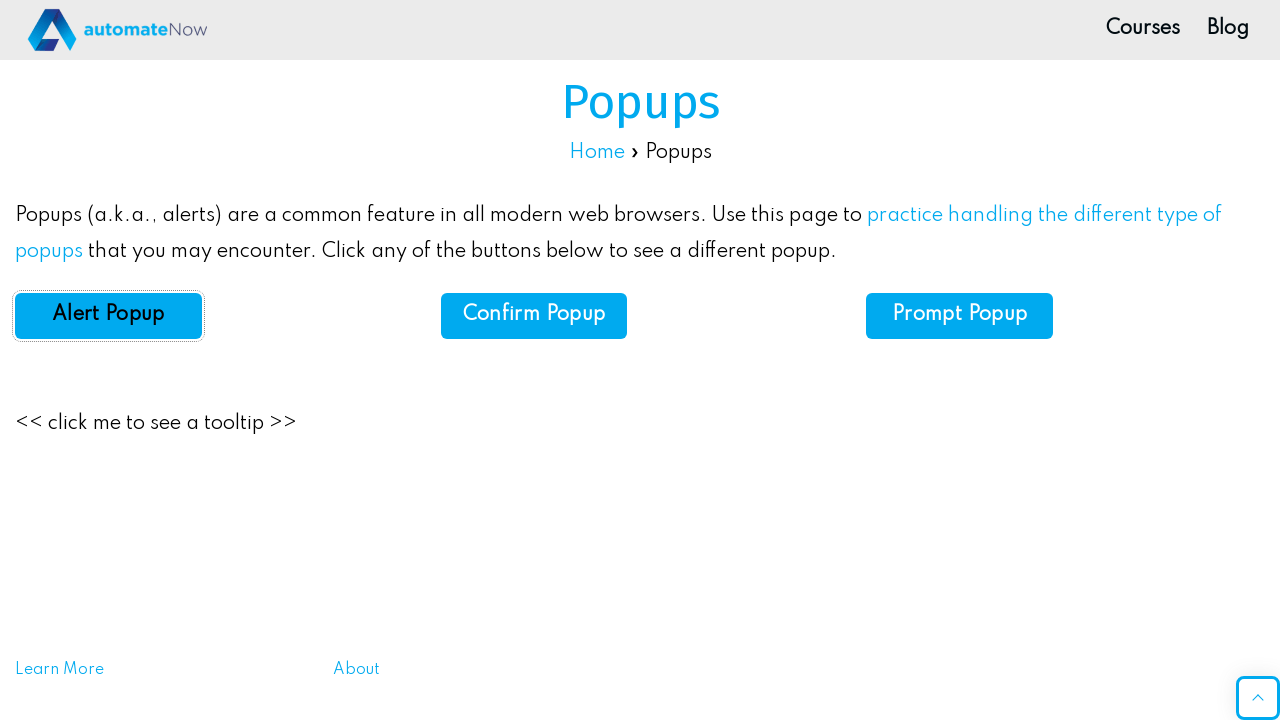

Waited 500ms for alert to be handled and dismissed
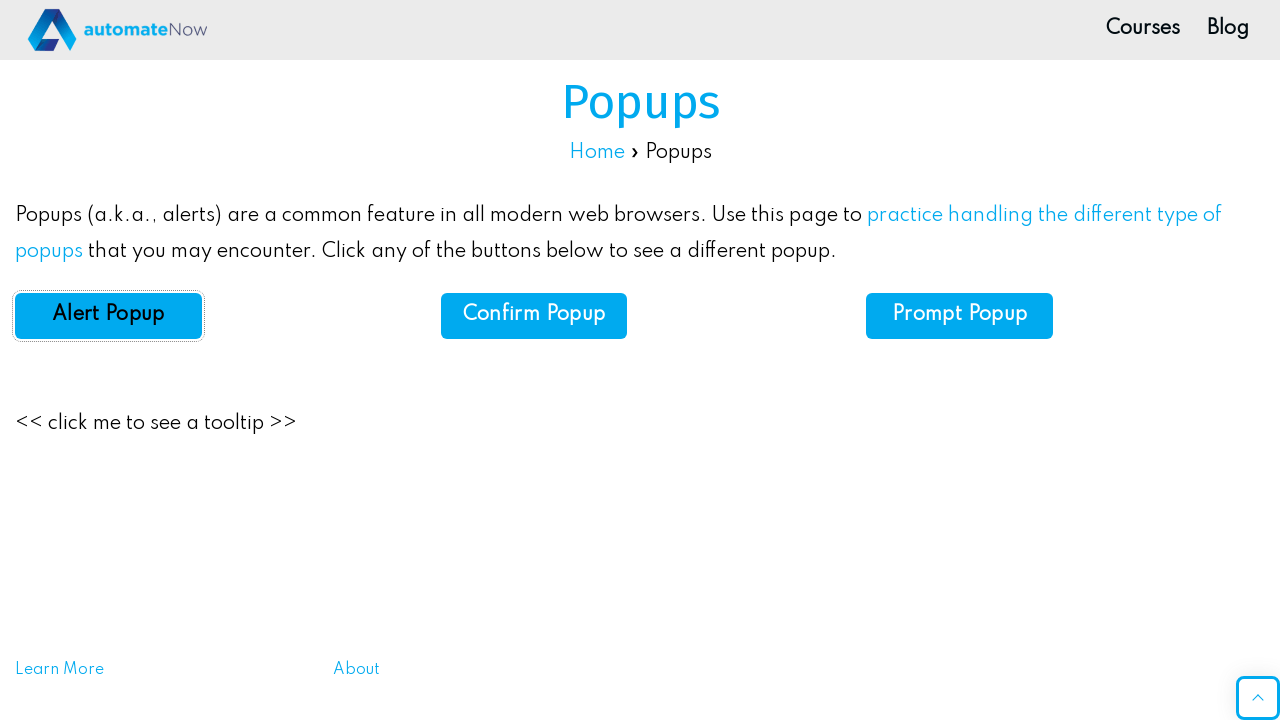

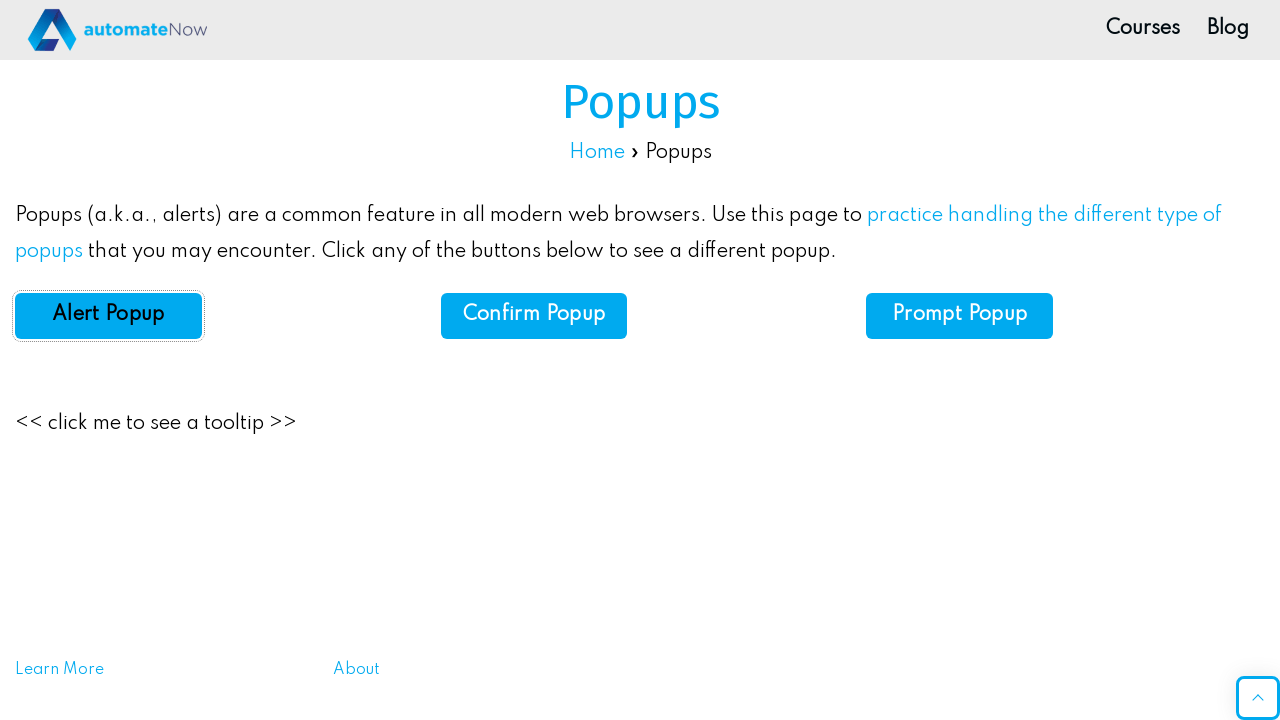